Tests drag and drop functionality on jQuery UI demo page by dragging an element and dropping it at a specific position

Starting URL: https://jqueryui.com/droppable/

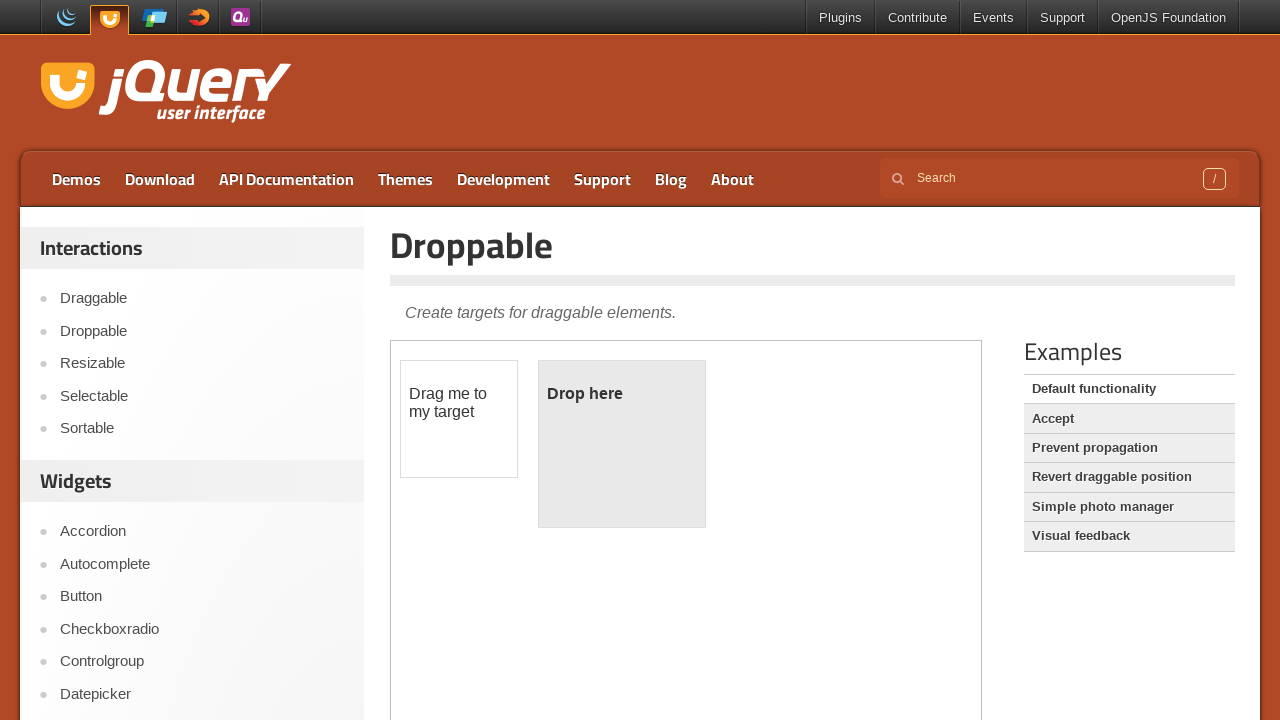

Navigated to jQuery UI droppable demo page
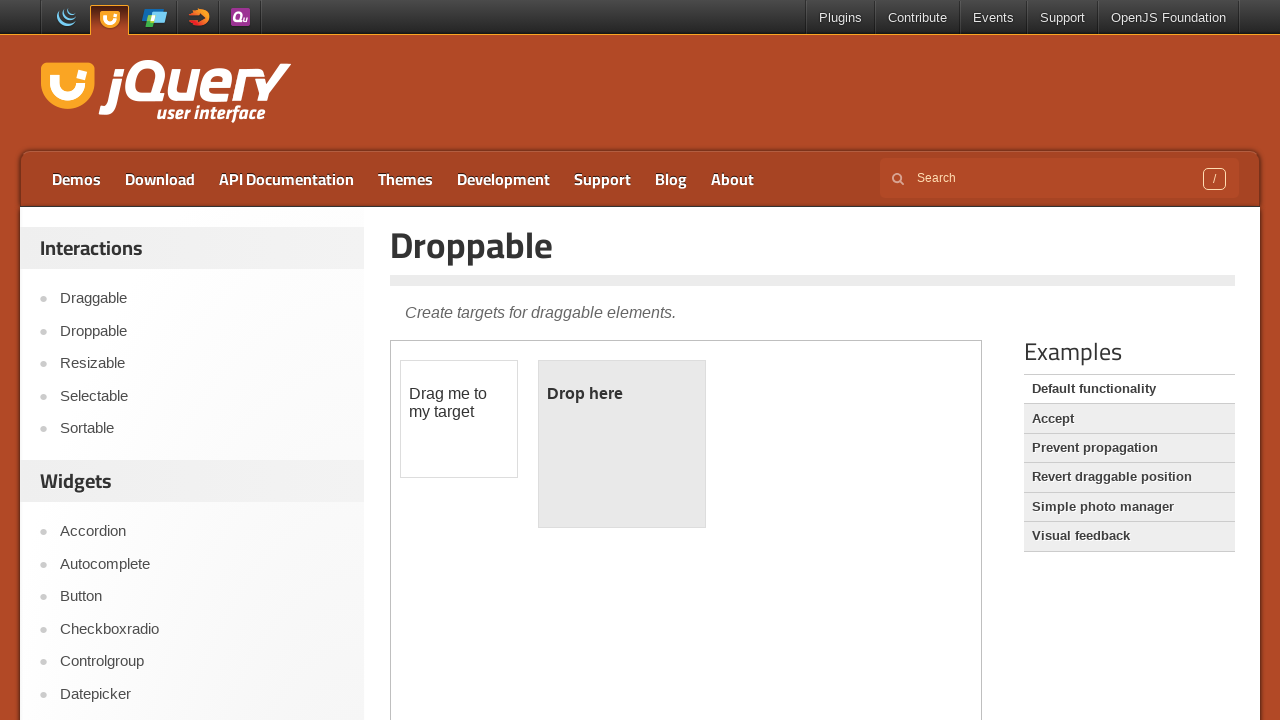

Located demo iframe
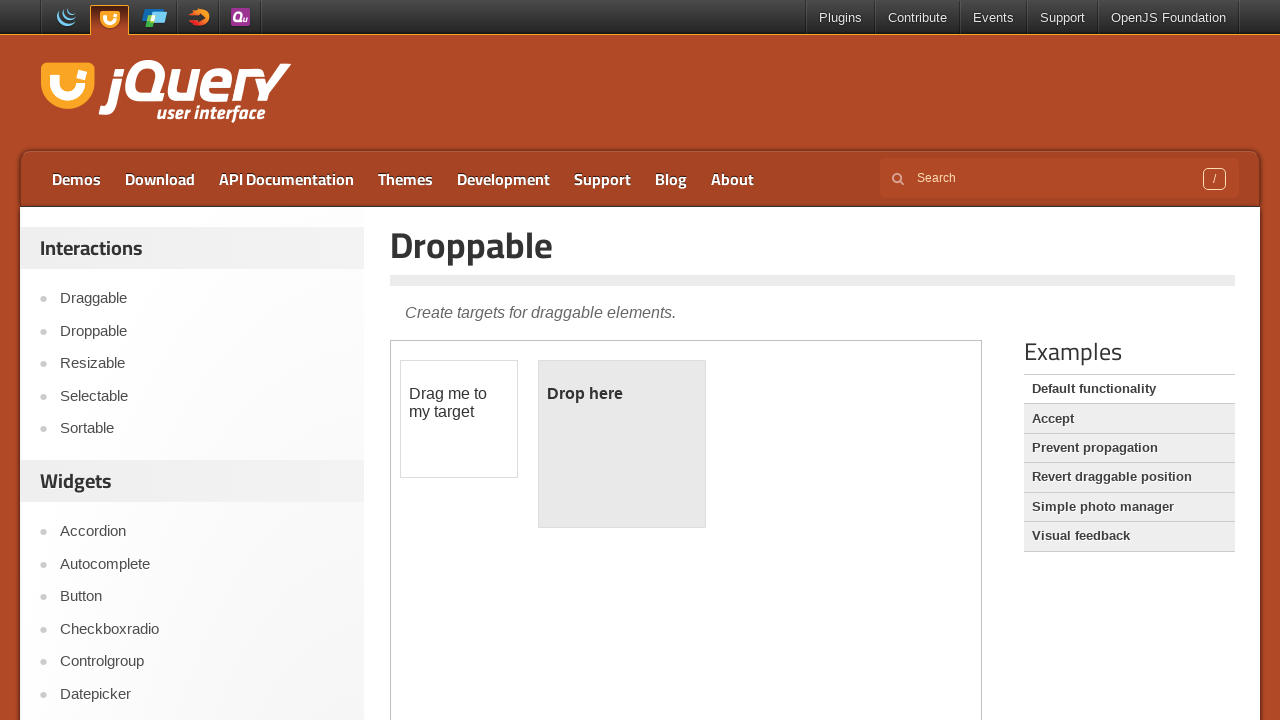

Located draggable element
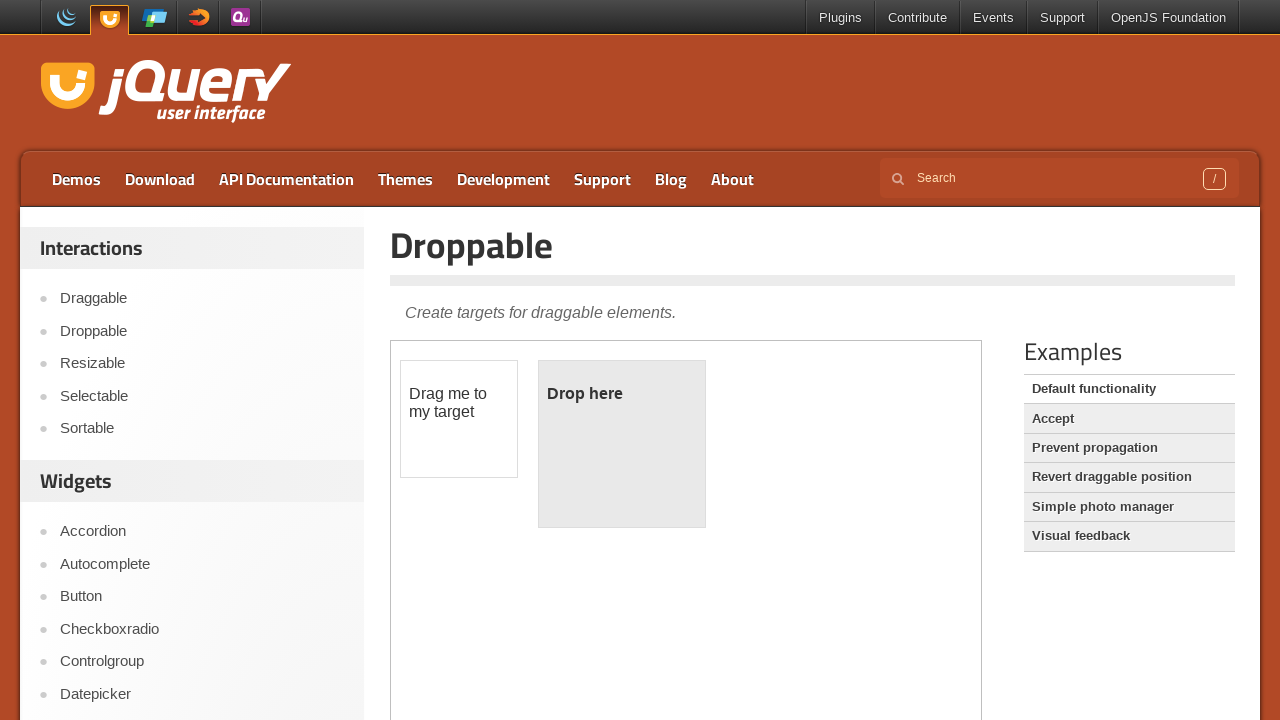

Retrieved bounding box of draggable element
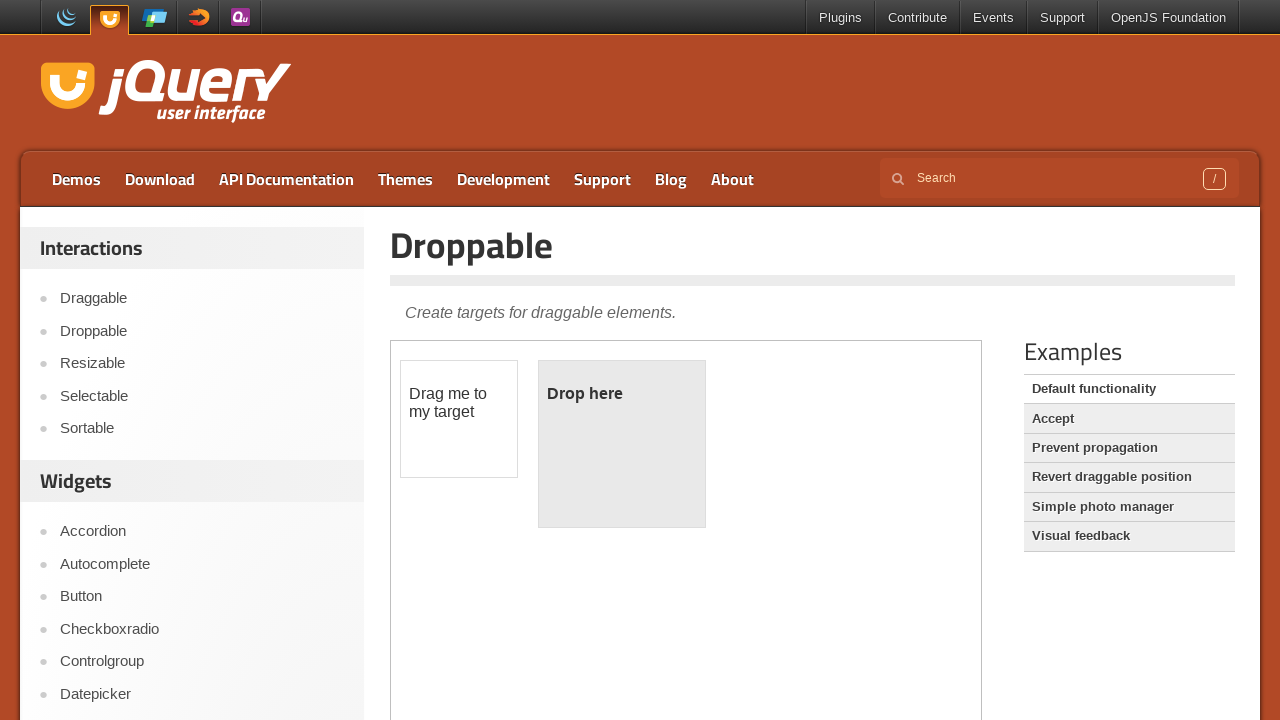

Moved mouse to center of draggable element at (459, 419)
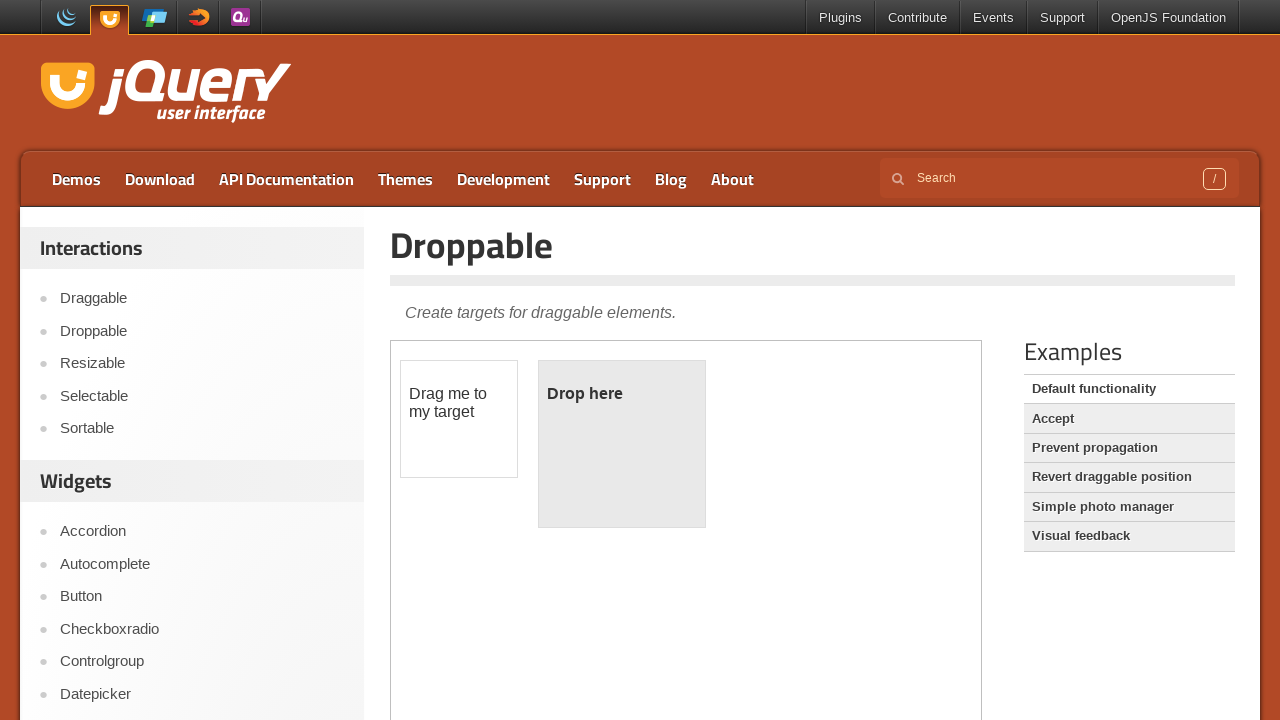

Pressed down mouse button at (459, 419)
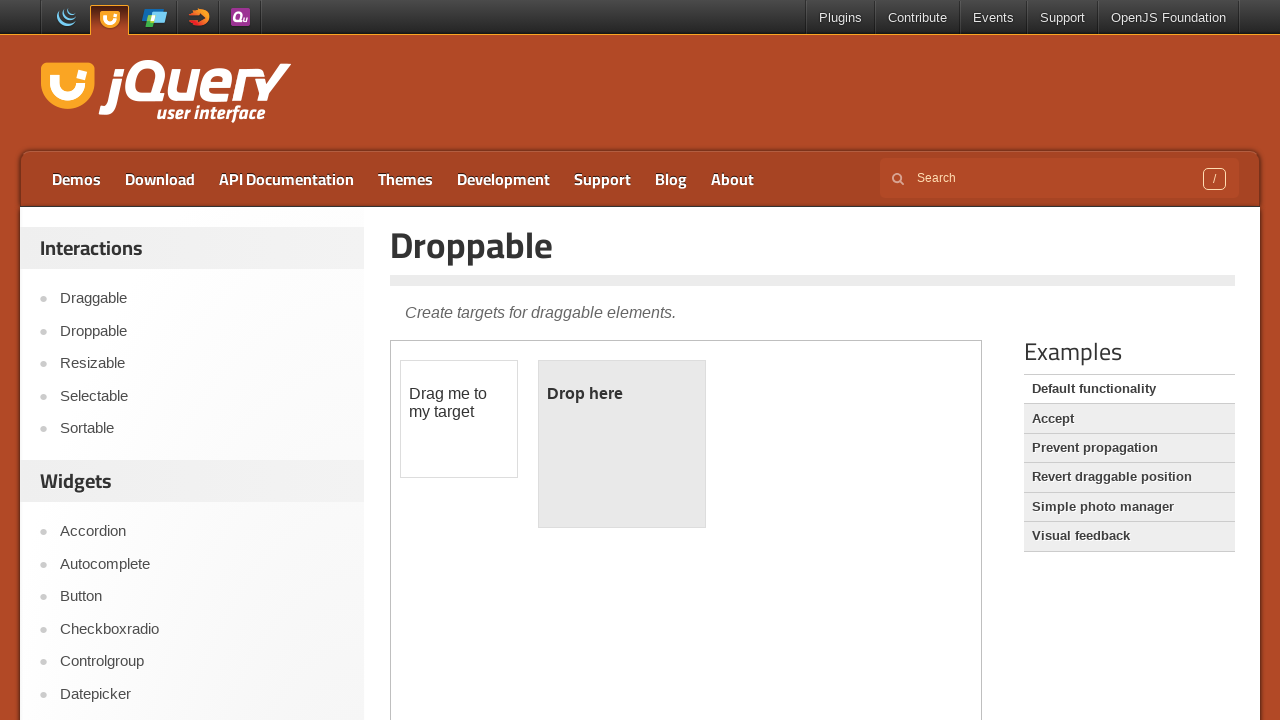

Dragged element by offset (168, 168) at (627, 587)
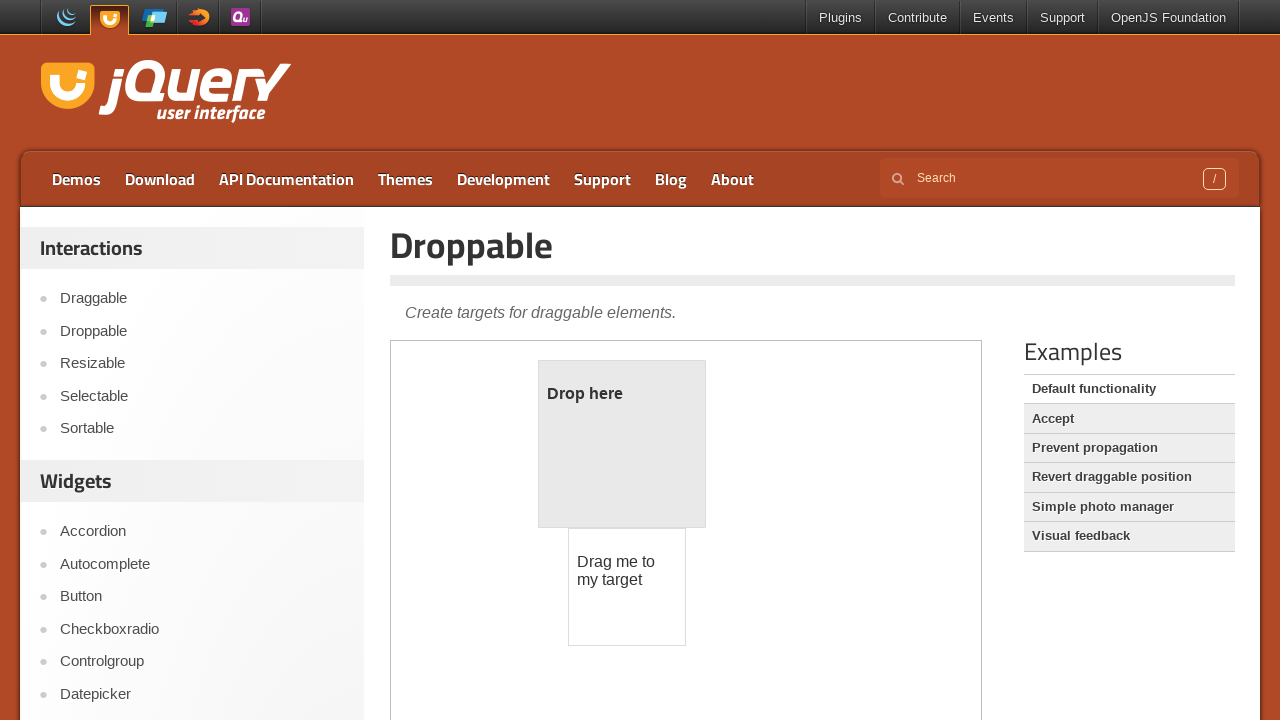

Released mouse button to drop element at (627, 587)
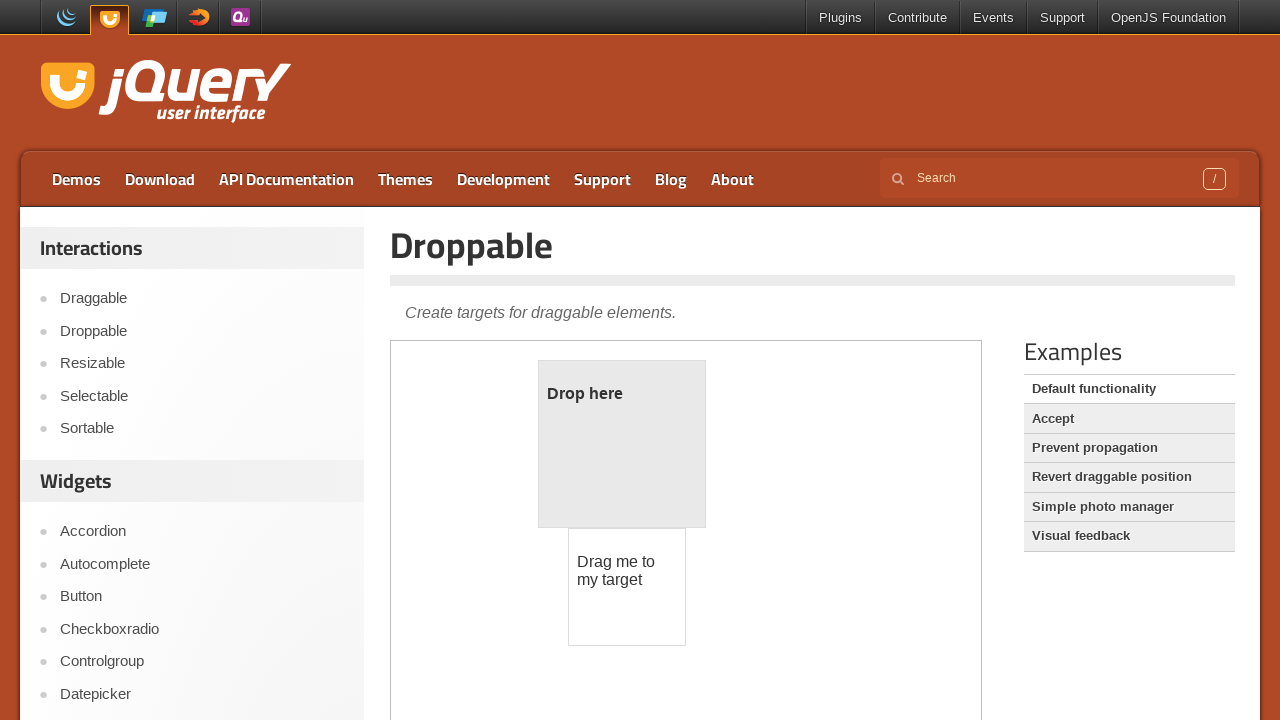

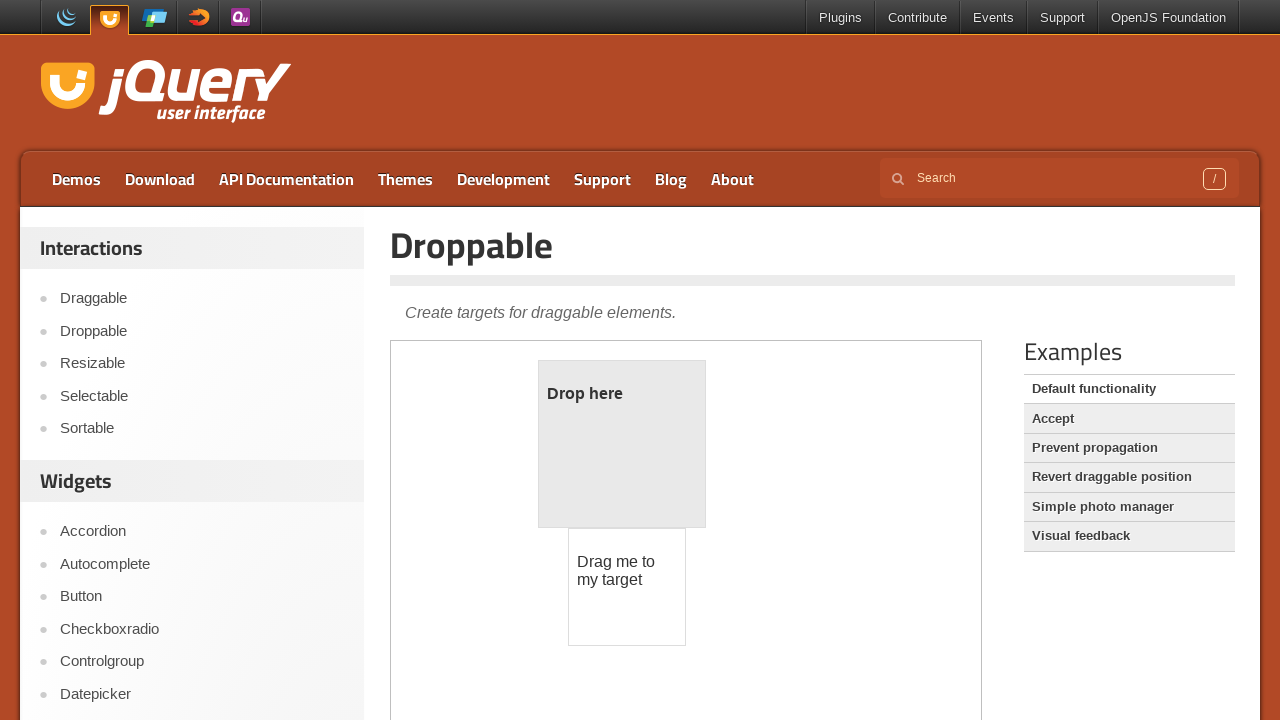